Tests right-click context menu functionality by performing a right-click action on a button and verifying the context menu appears with a copy option

Starting URL: http://swisnl.github.io/jQuery-contextMenu/demo.html

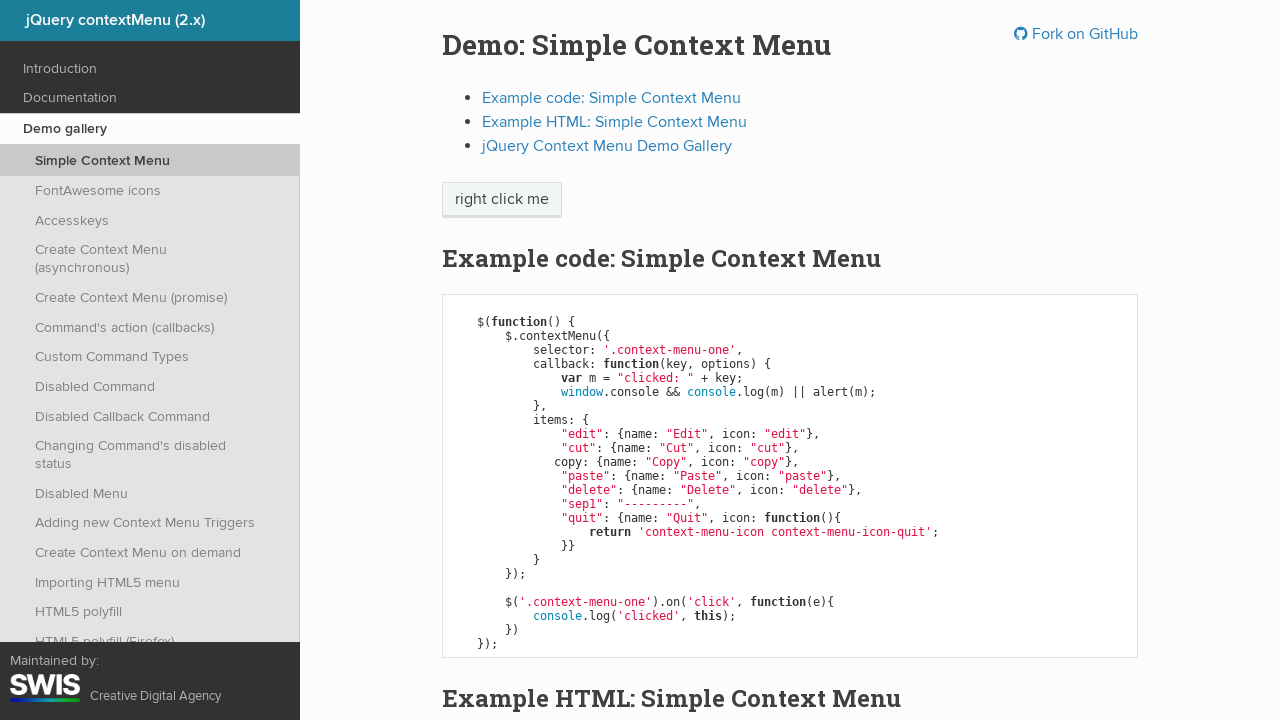

Right-click target element loaded
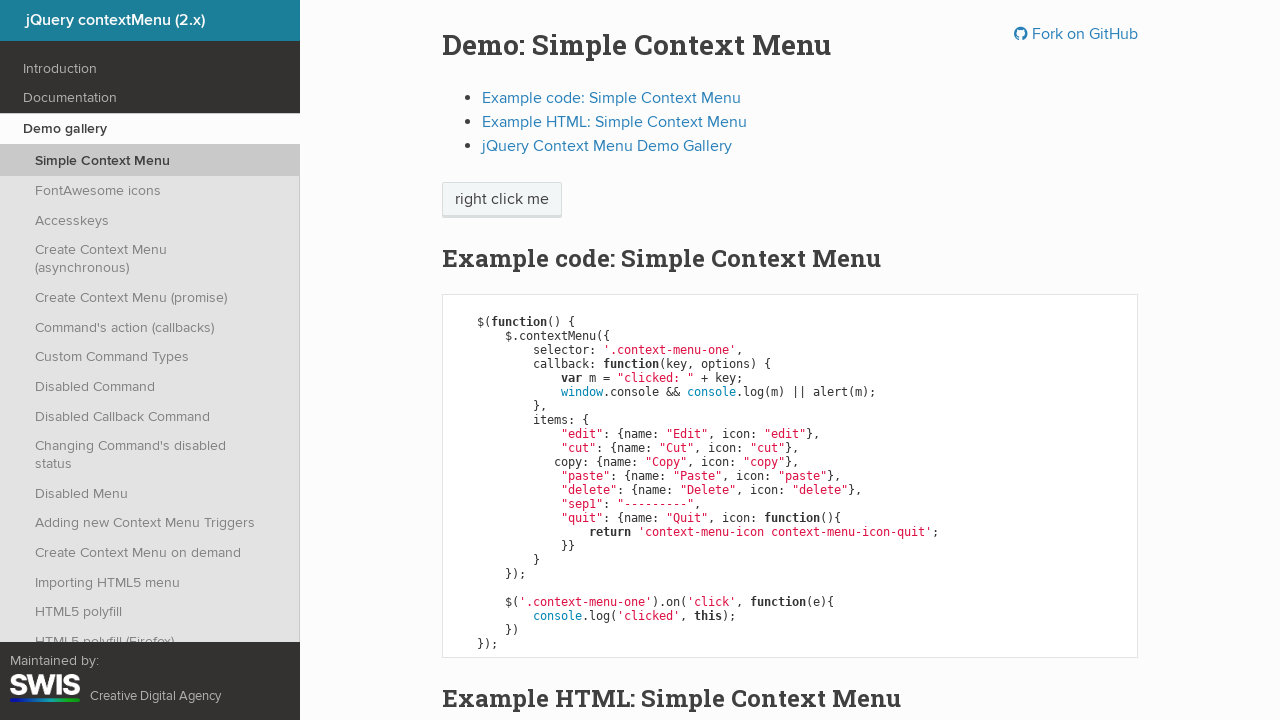

Right-clicked on target element at (502, 200) on //span[text()='right click me']
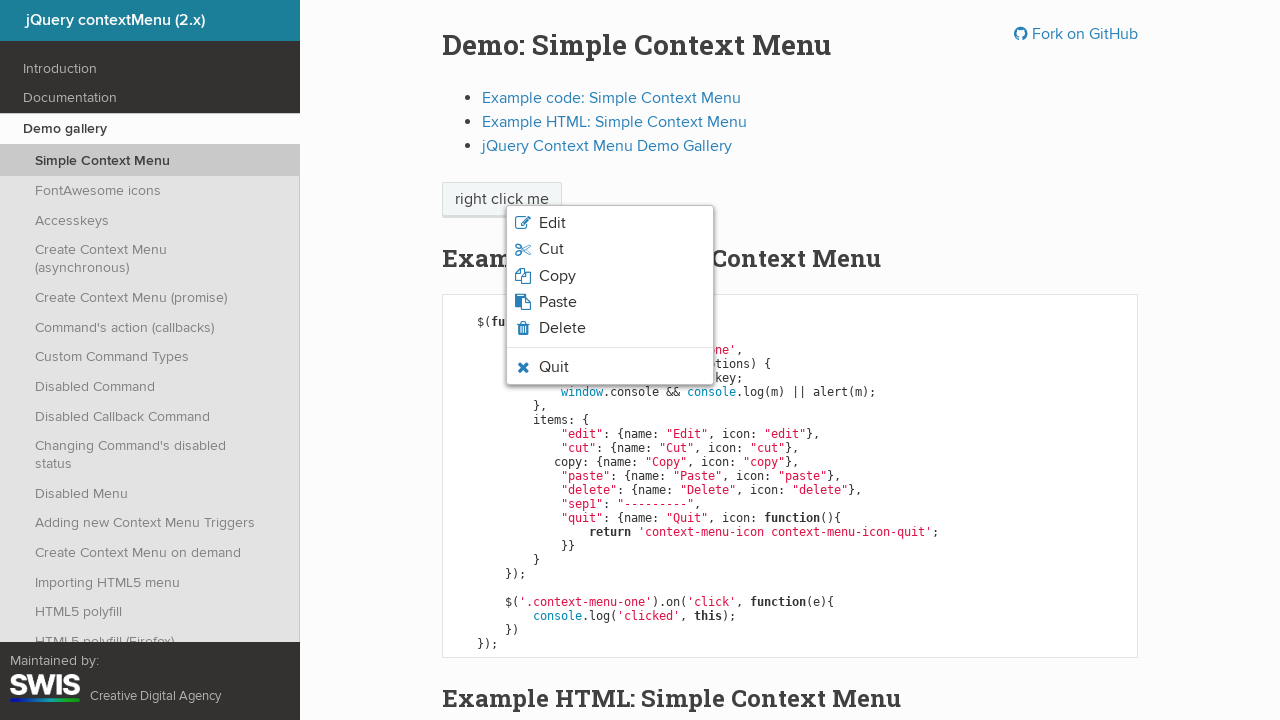

Context menu appeared with copy option visible
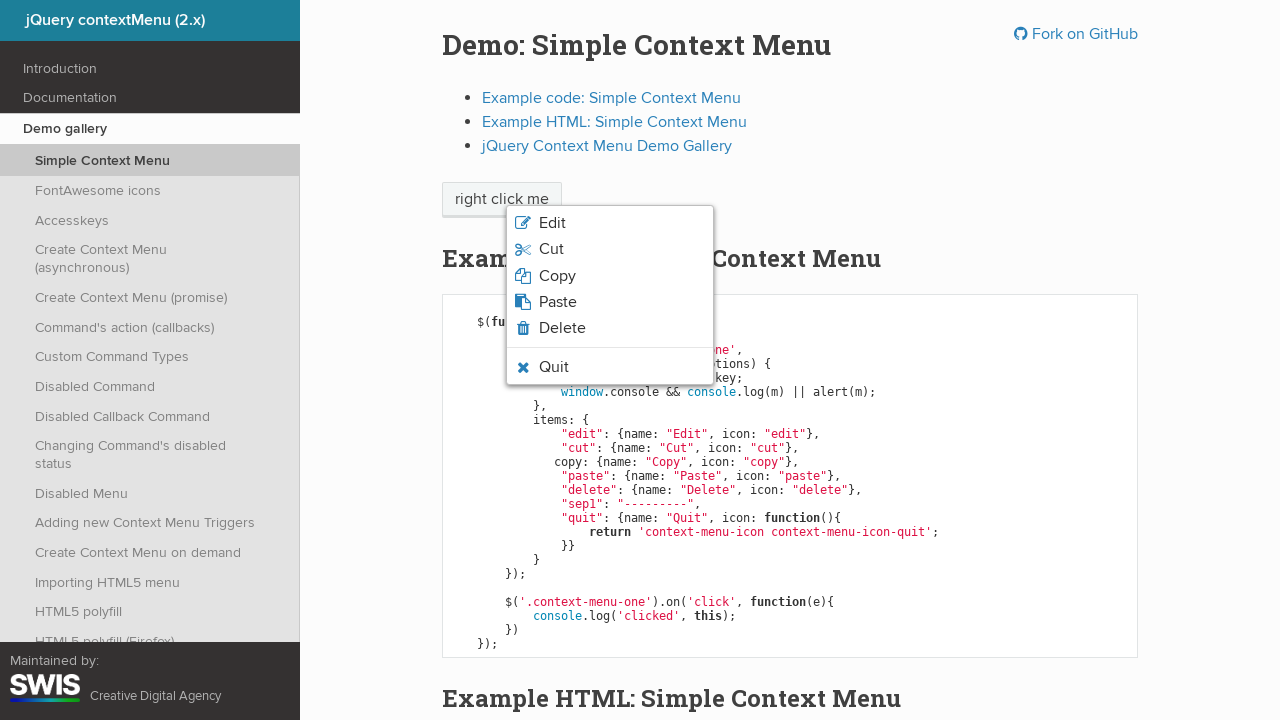

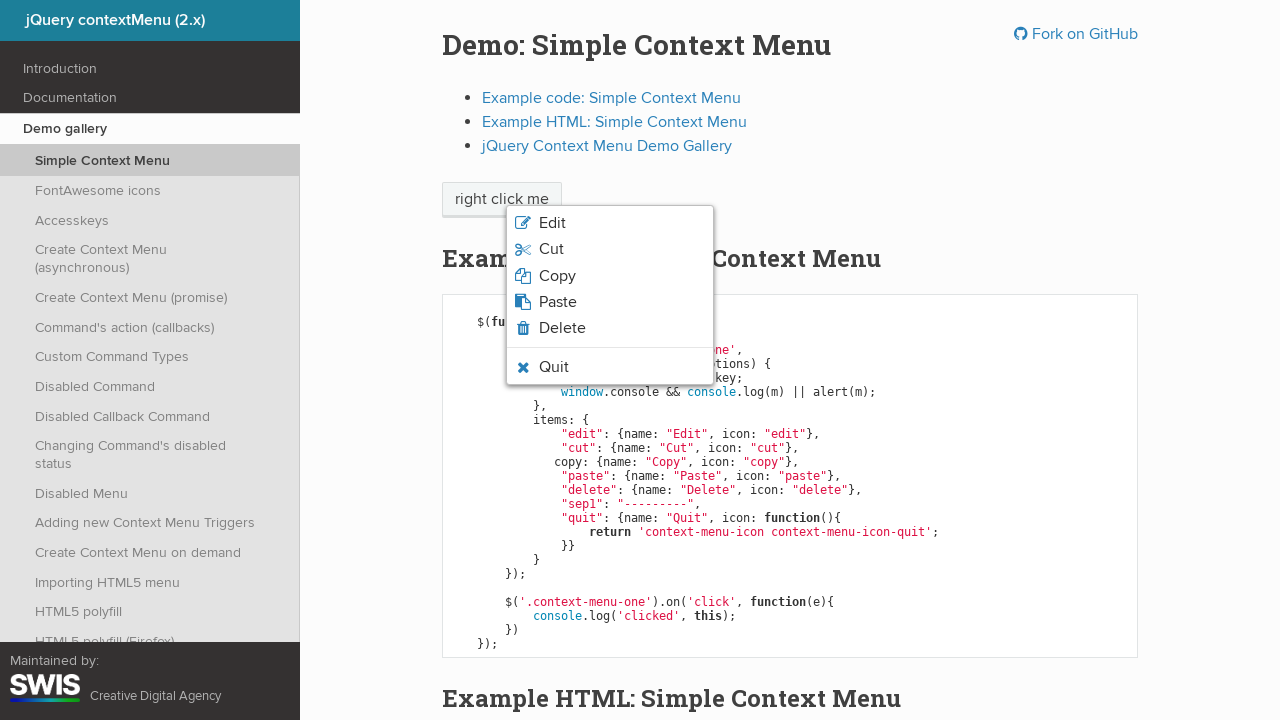